Submits the practice form with minimum required fields (first name, last name, email, gender, mobile) and validates the submission modal appears

Starting URL: https://demoqa.com/automation-practice-form

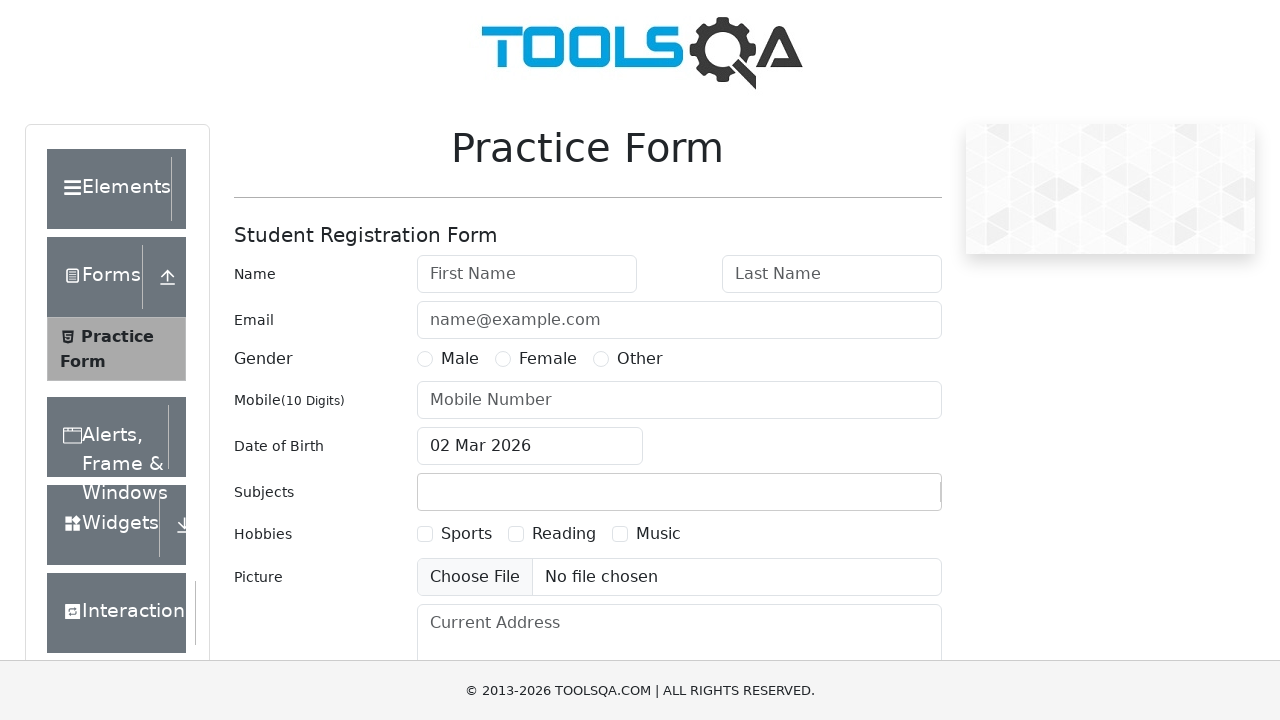

Filled first name field with 'John' on #firstName
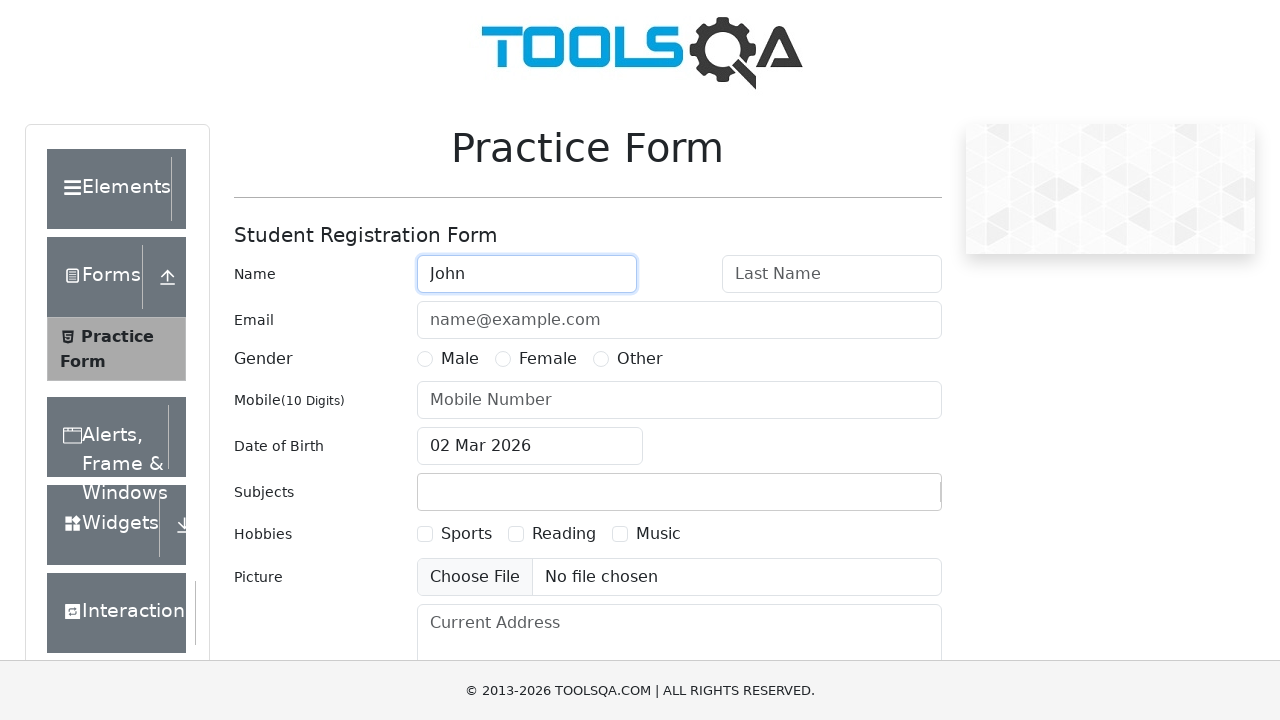

Filled last name field with 'Doe' on #lastName
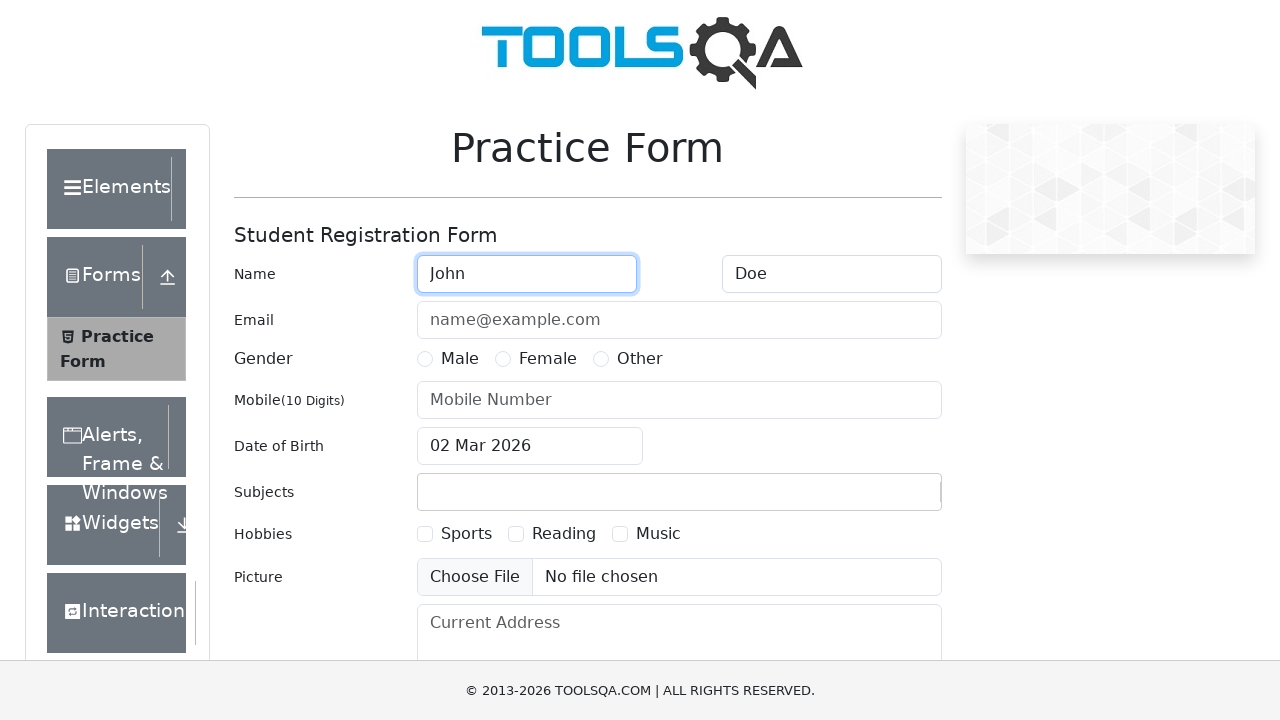

Filled email field with 'john.doe@example.com' on #userEmail
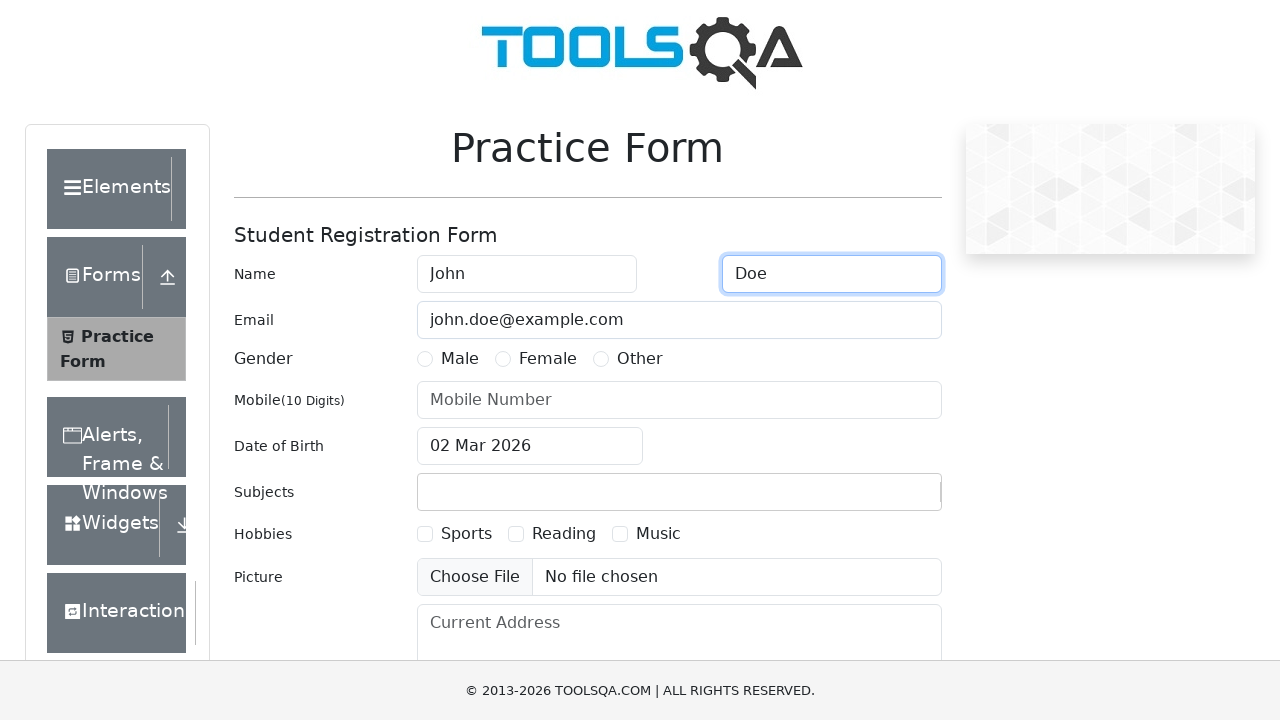

Selected Male gender option at (460, 359) on label[for='gender-radio-1']
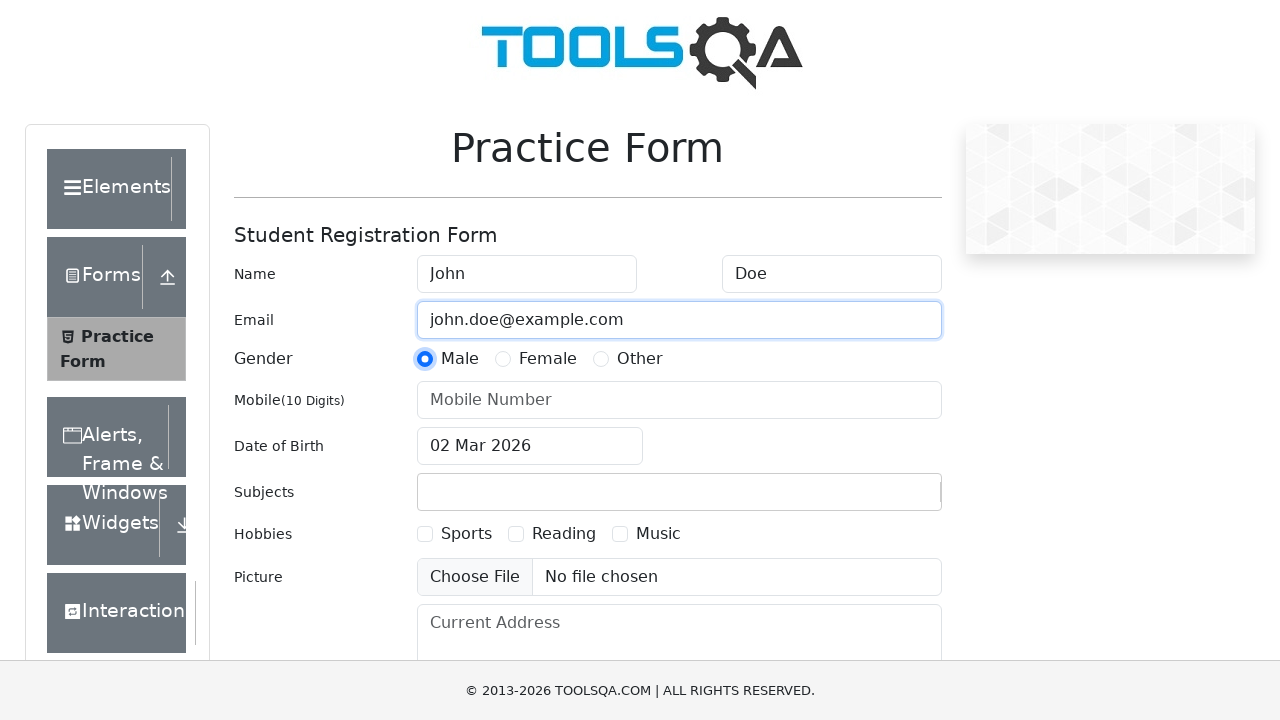

Filled mobile number field with '1234567890' on #userNumber
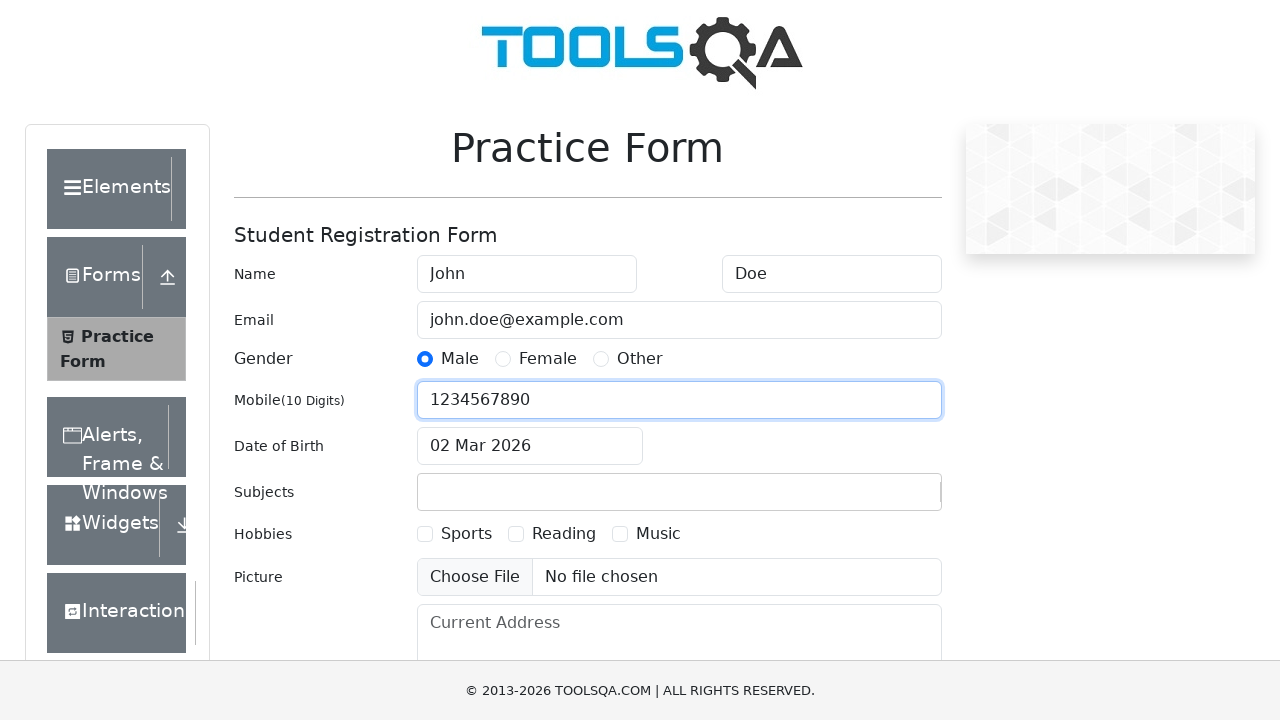

Clicked submit button to submit the form at (885, 499) on #submit
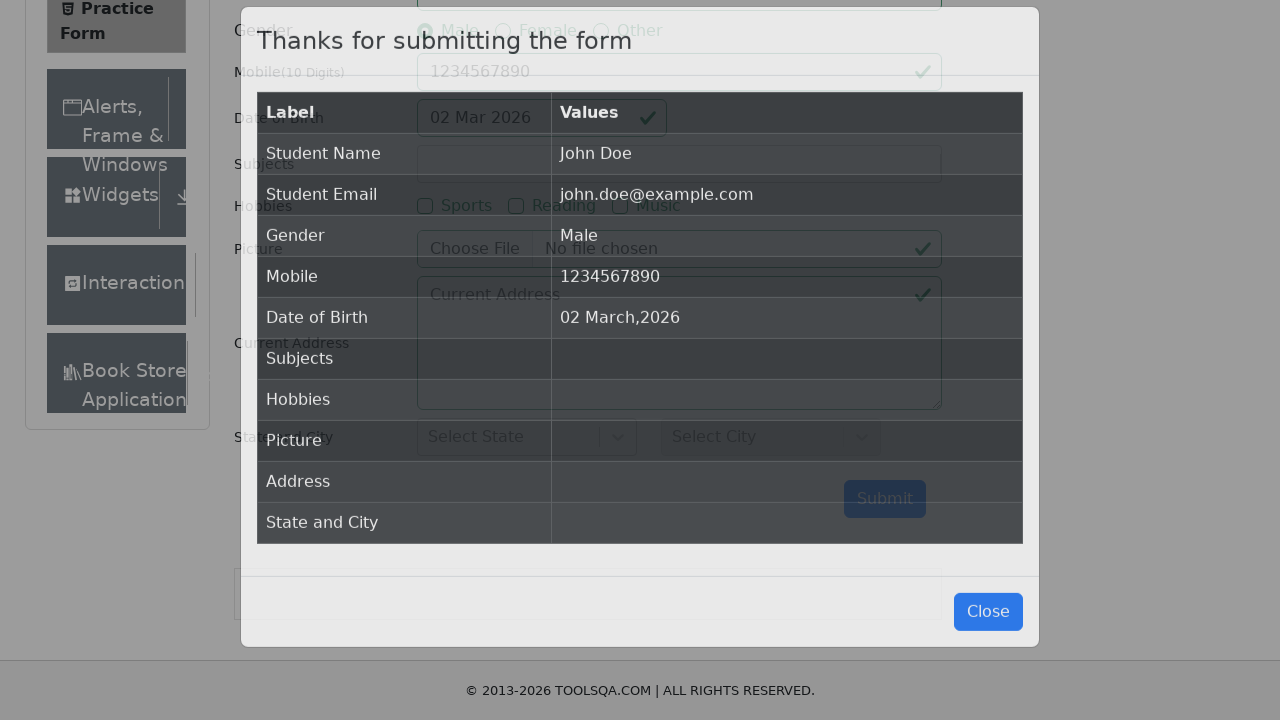

Submission modal appeared with close button
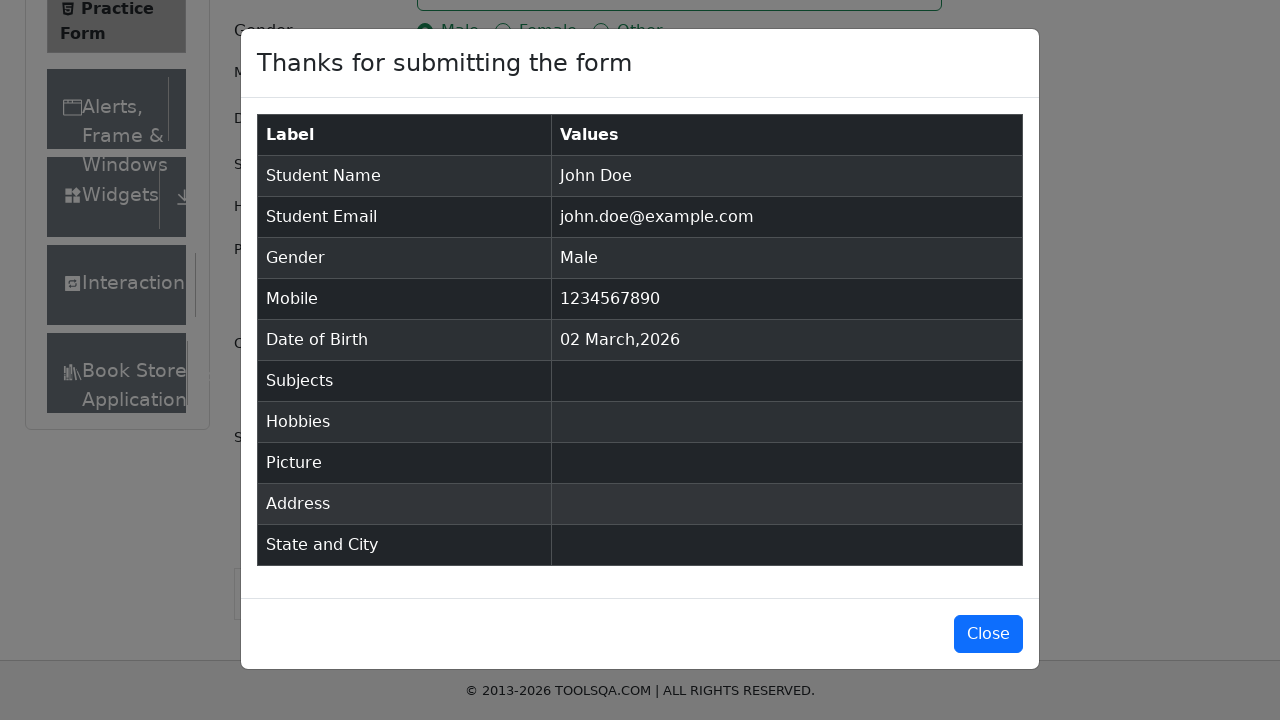

Clicked close button to dismiss the submission modal at (988, 634) on #closeLargeModal
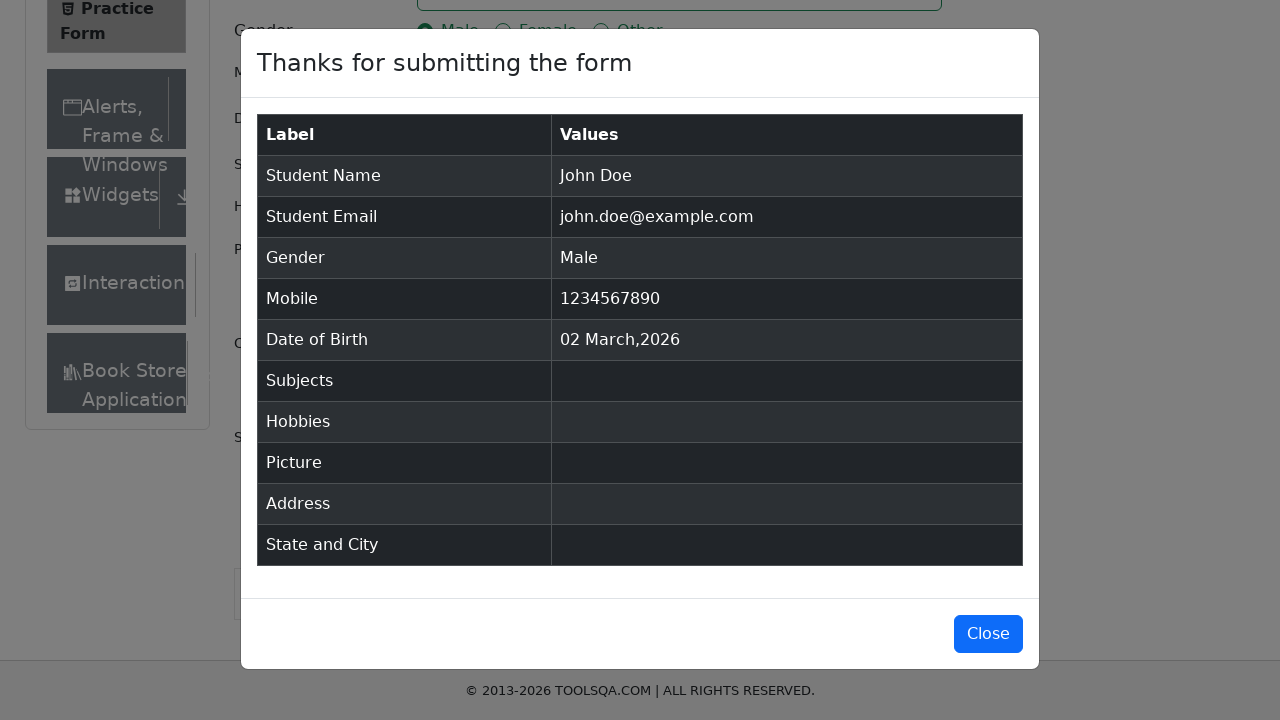

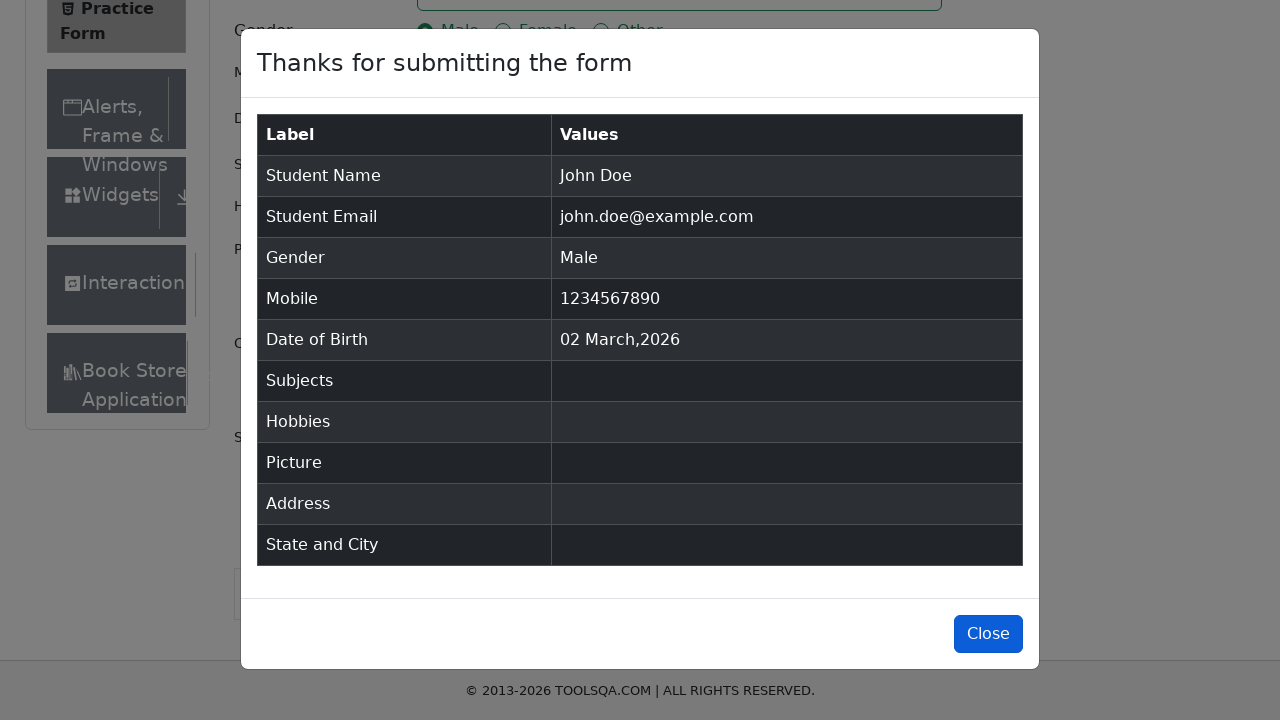